Navigates to the DemoQA landing page and clicks on the Alerts, Frame & Windows category card, then validates navigation

Starting URL: https://demoqa.com/

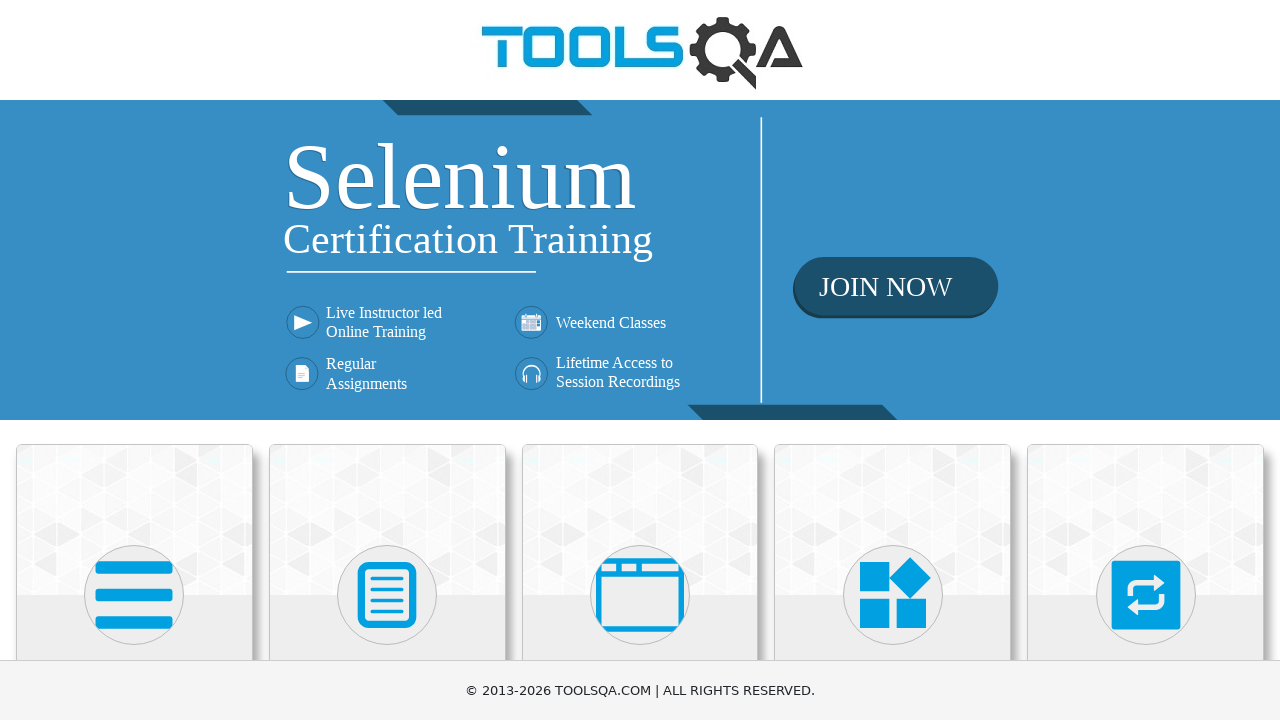

Clicked on Alerts, Frame & Windows category card at (640, 360) on text=Alerts, Frame & Windows
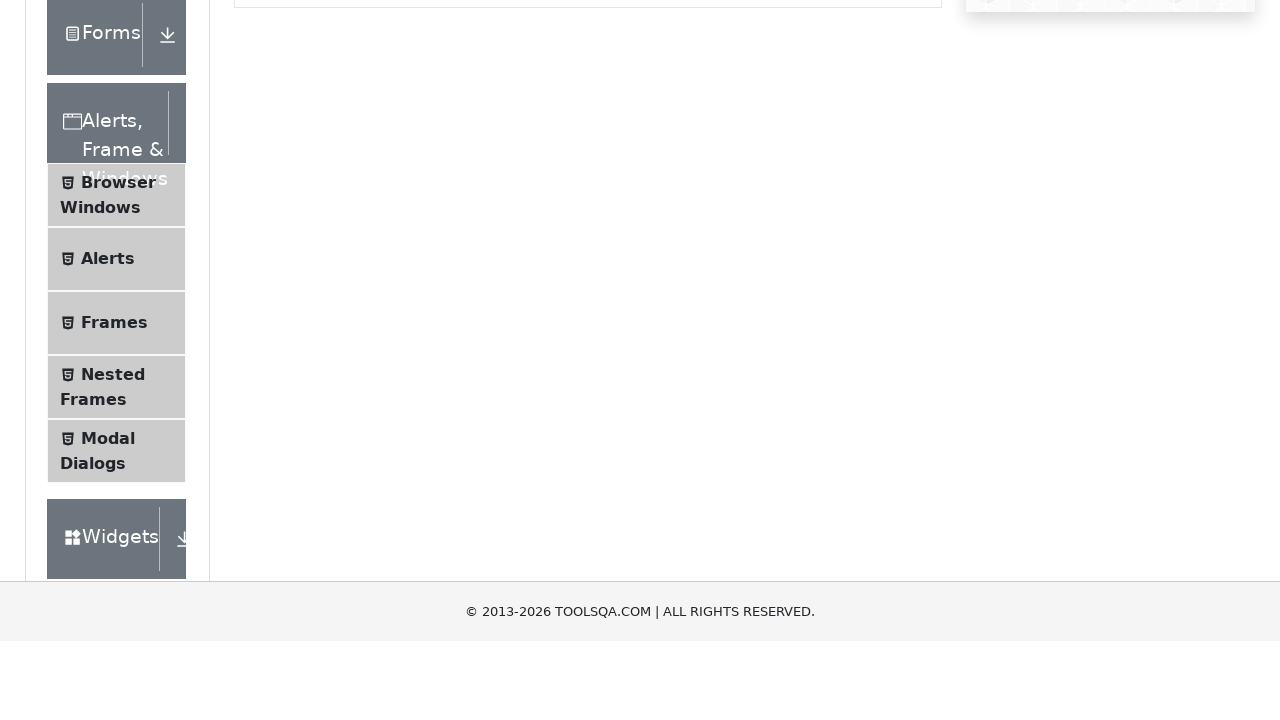

Validated navigation to alertsWindows page
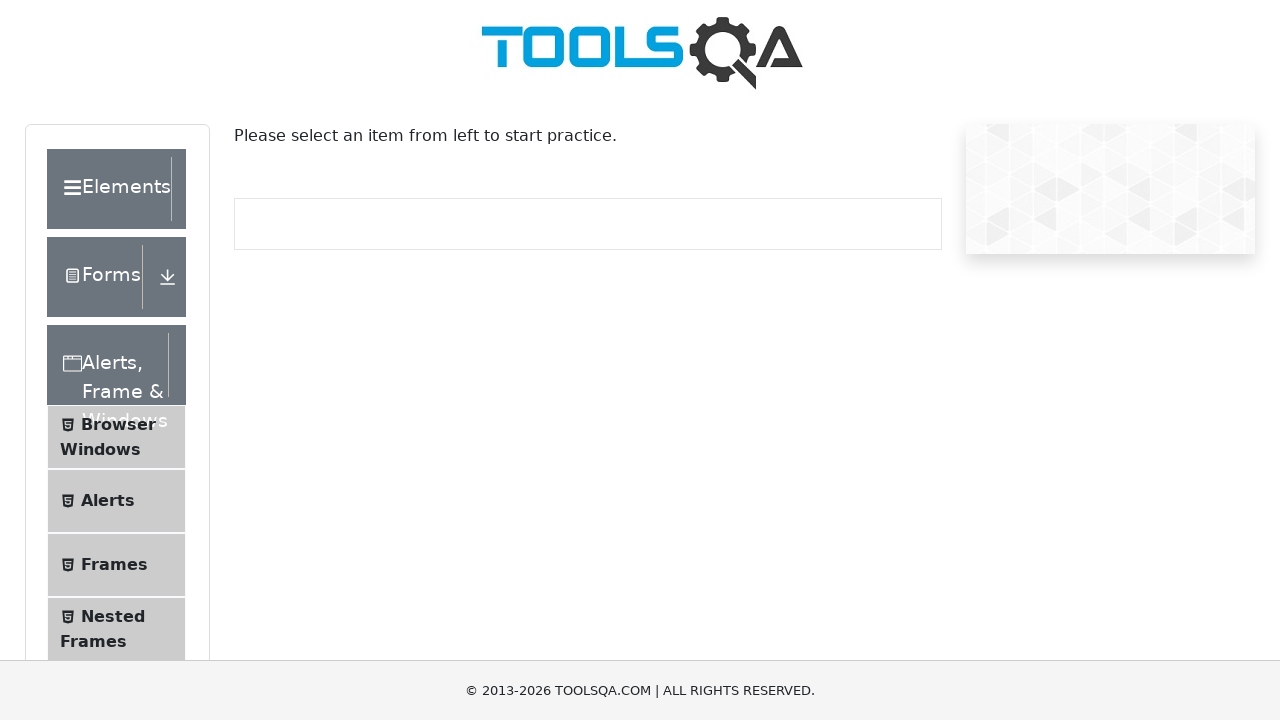

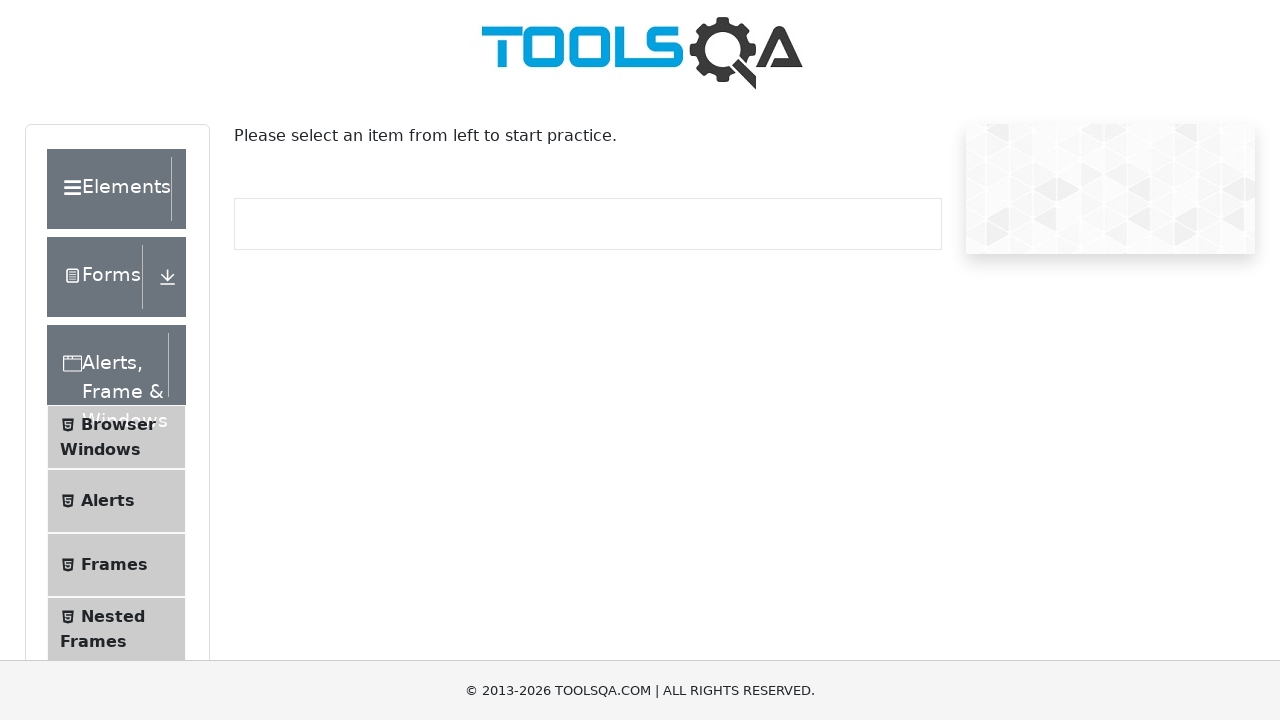